Tests clicking on the Forms button/card on the DemoQA homepage to navigate to the Forms section

Starting URL: https://demoqa.com/

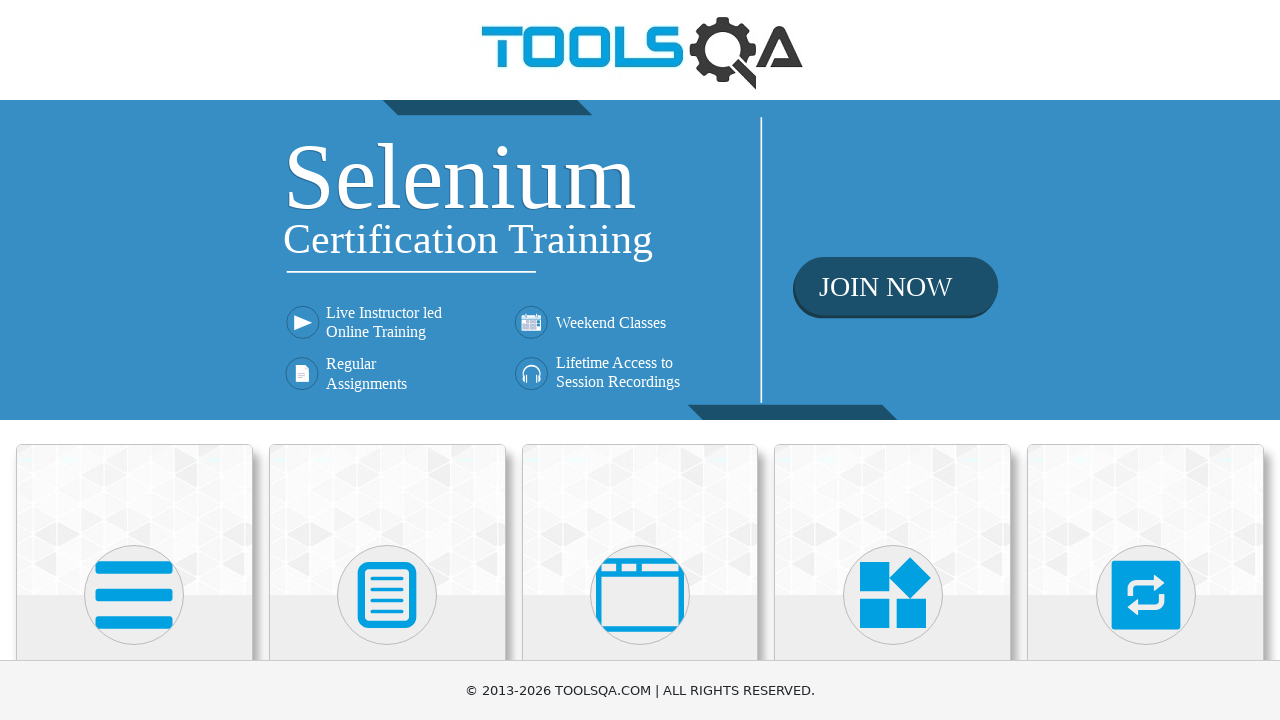

Clicked on the Forms button/card on the DemoQA homepage at (387, 360) on text=Forms
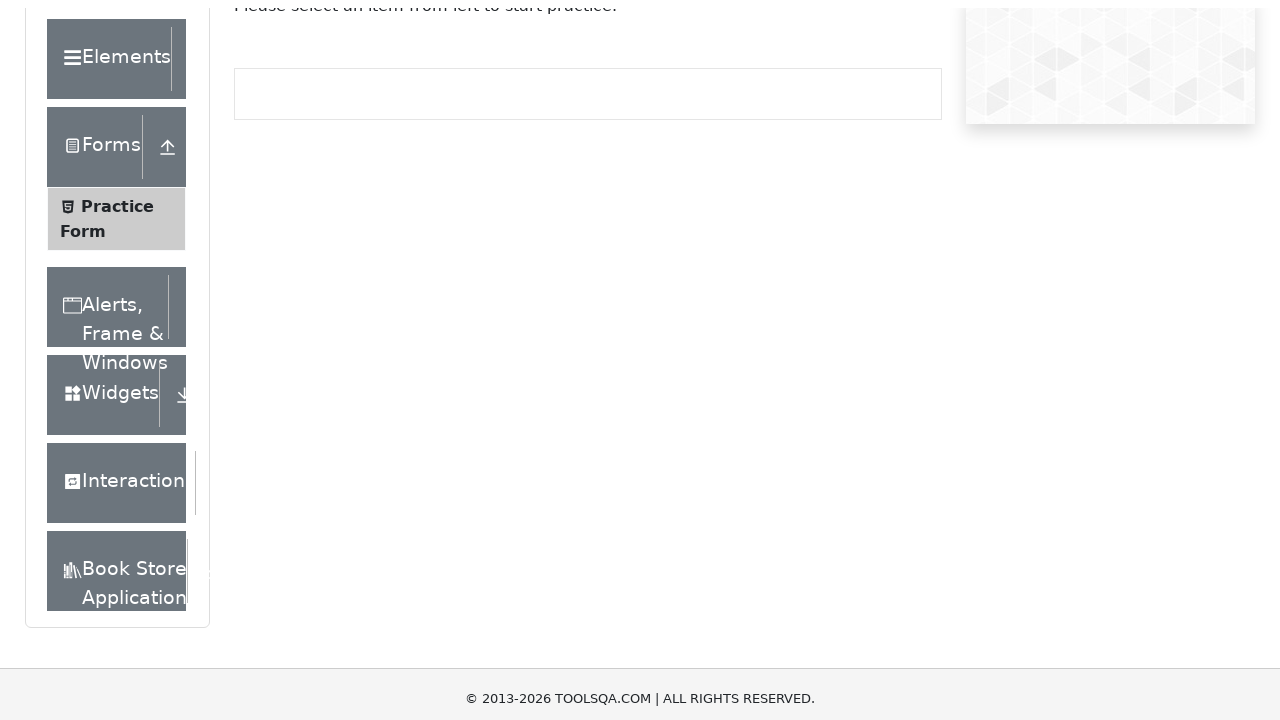

Successfully navigated to the Forms section
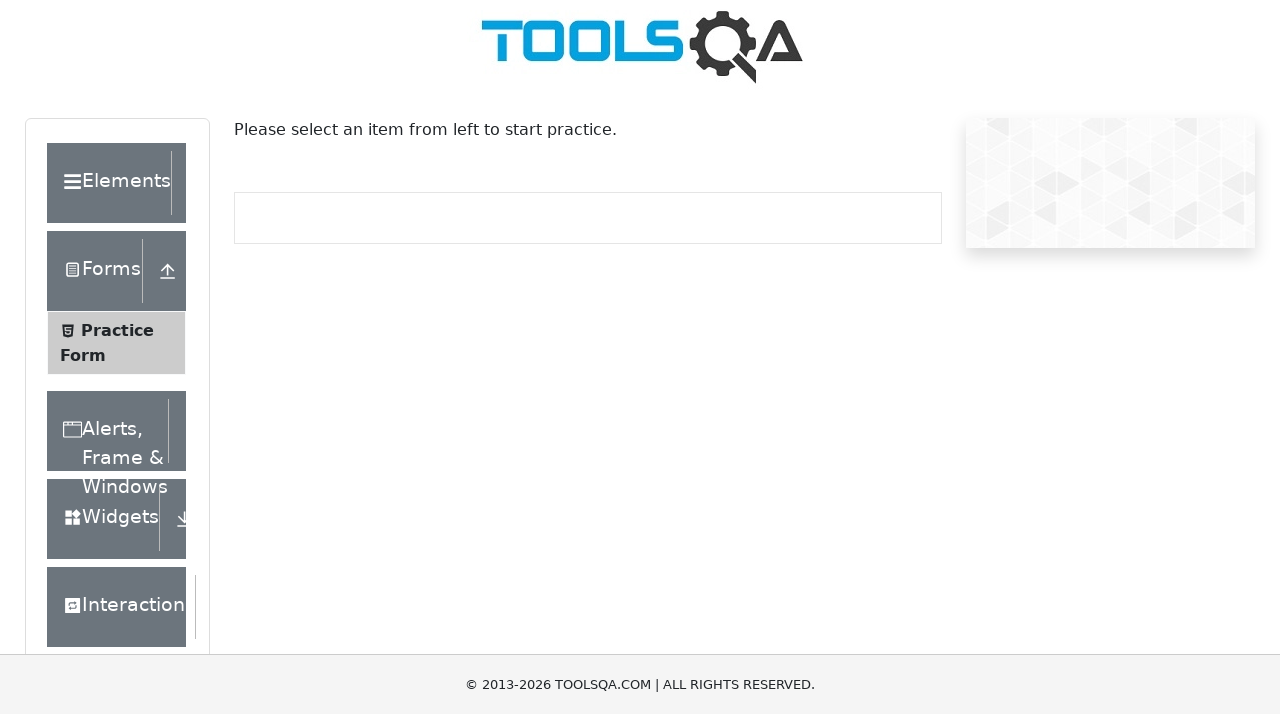

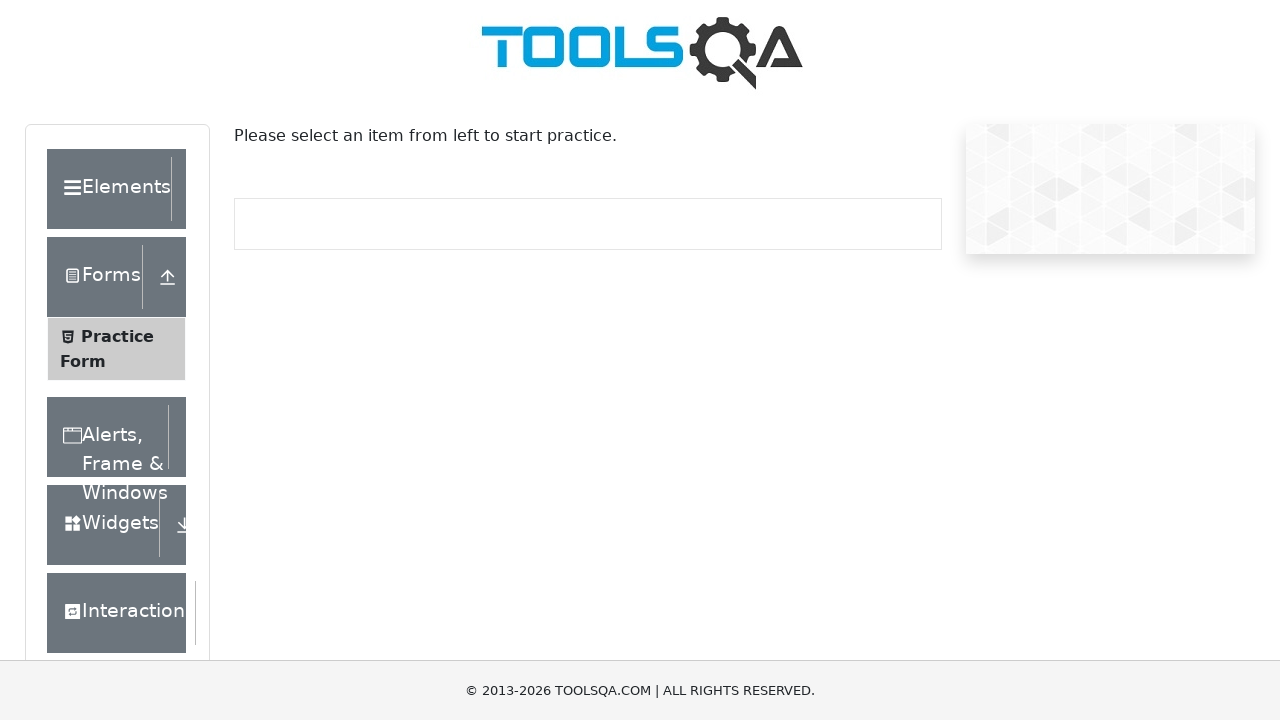